Tests the flight booking flow on BlazeDemo by selecting departure and destination cities, choosing a flight, filling in payment details with credit card information, and completing the purchase.

Starting URL: https://blazedemo.com/

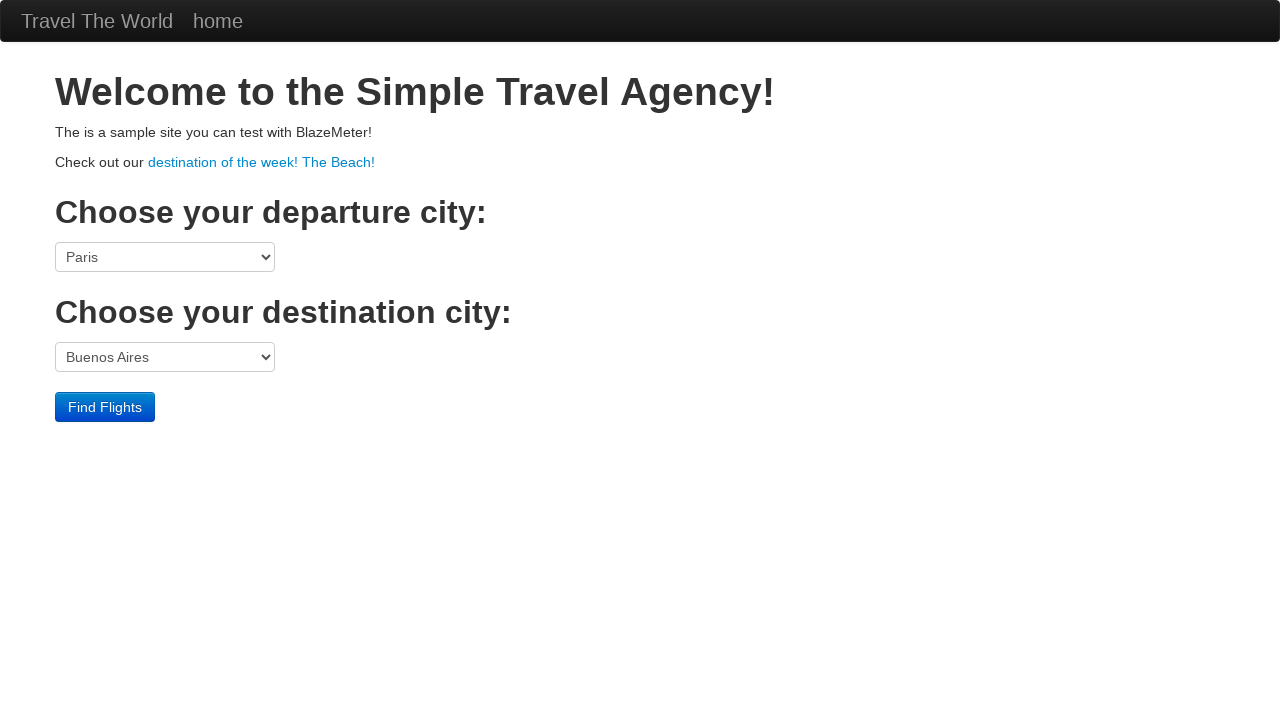

Clicked departure city dropdown at (165, 257) on select[name='fromPort']
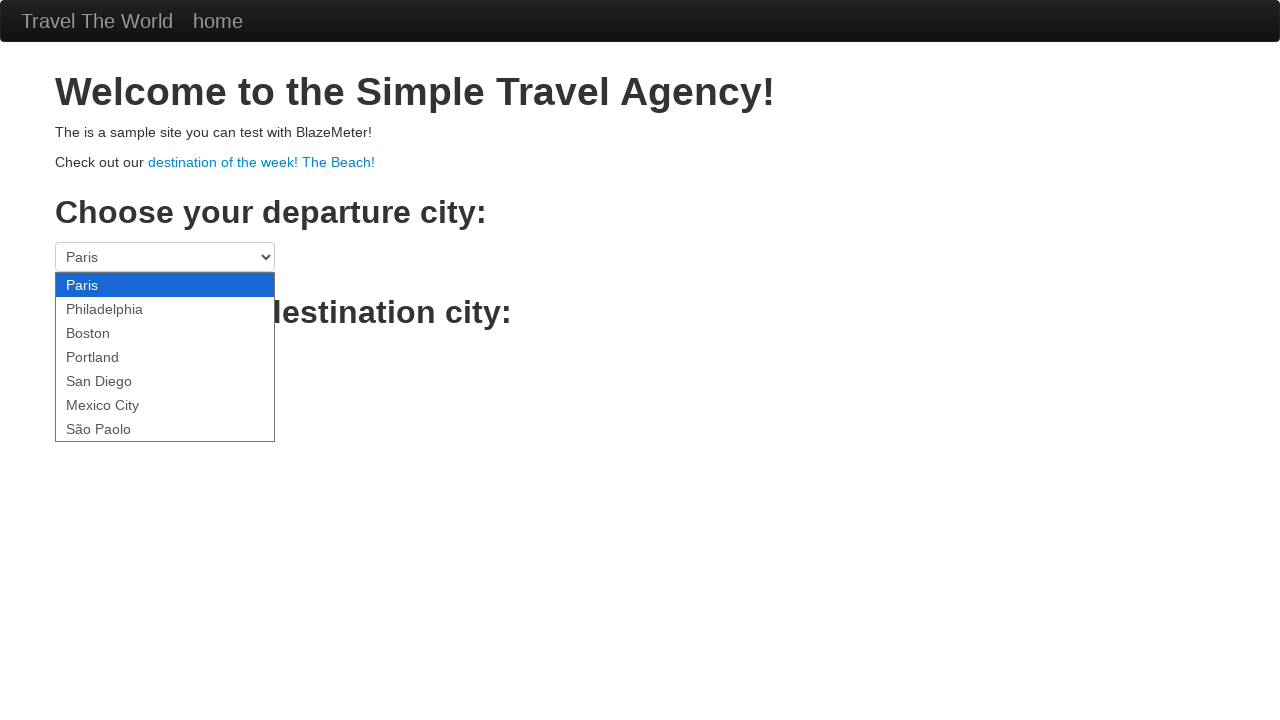

Selected São Paolo as departure city on select[name='fromPort']
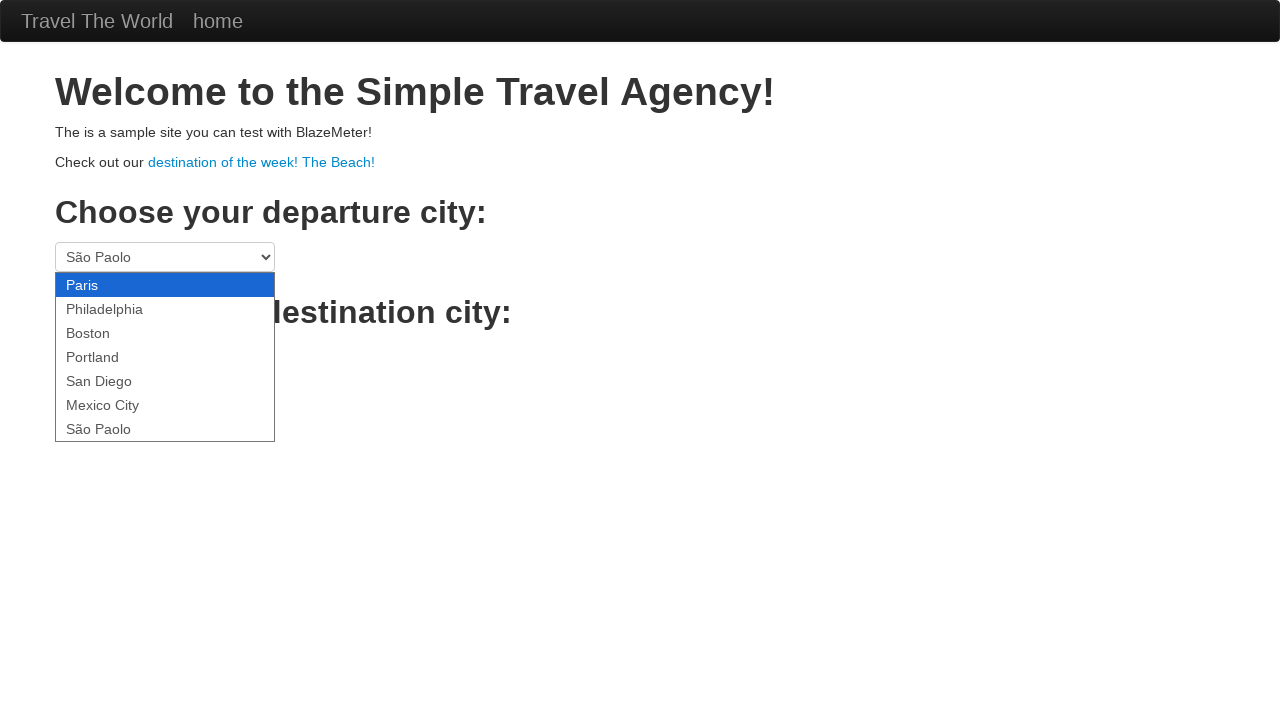

Selected New York as destination city on select[name='toPort']
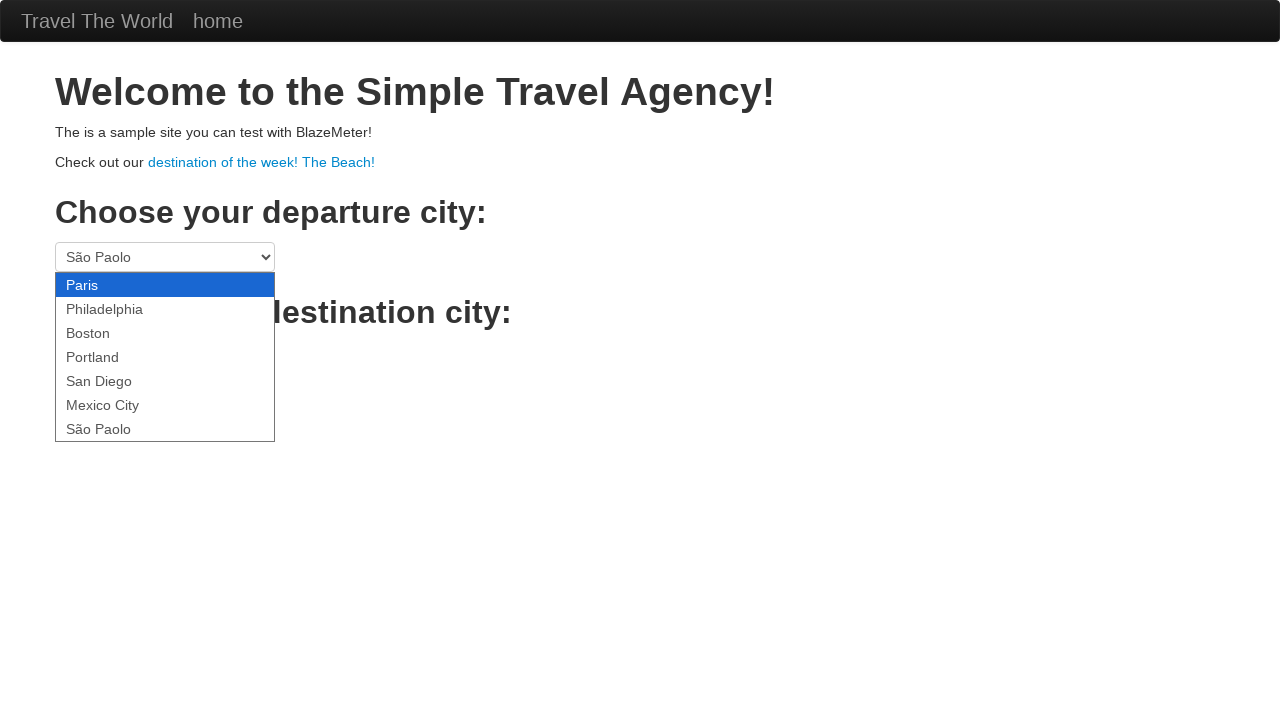

Clicked Find Flights button at (105, 407) on .btn-primary
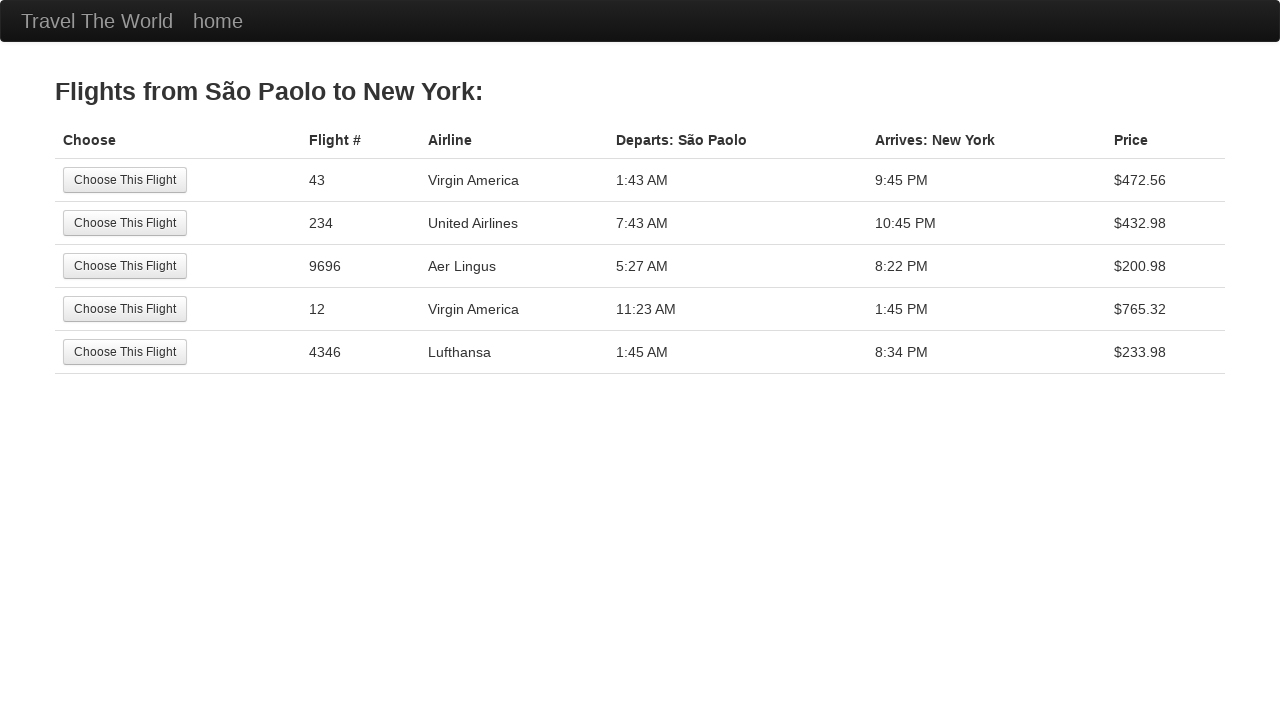

Selected the first flight option at (125, 180) on tr:nth-child(1) .btn
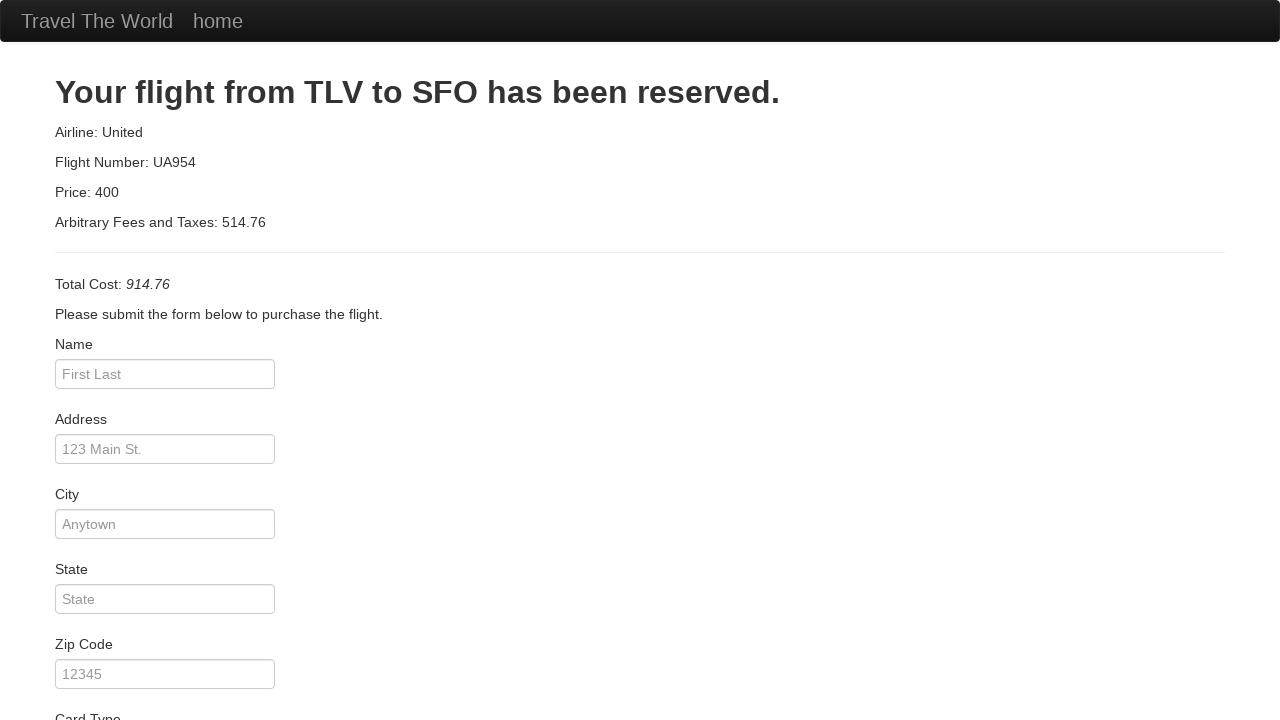

Selected American Express as card type on #cardType
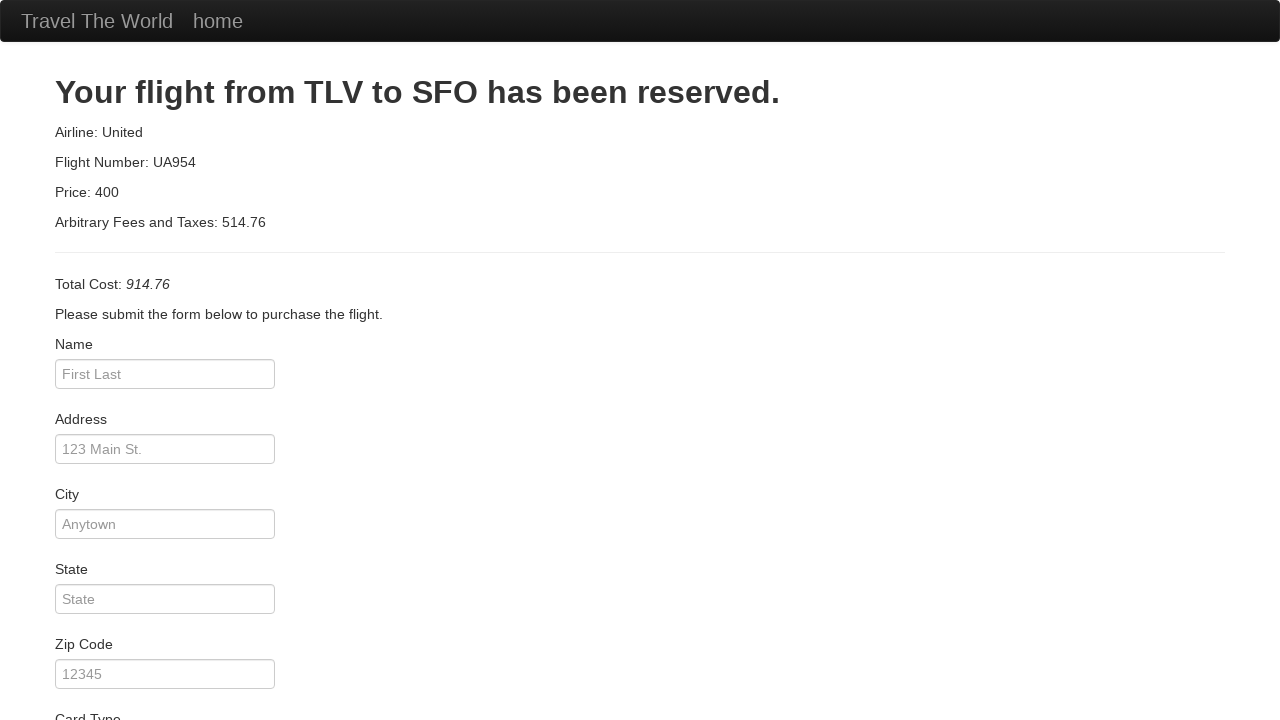

Clicked on credit card number field at (165, 380) on #creditCardNumber
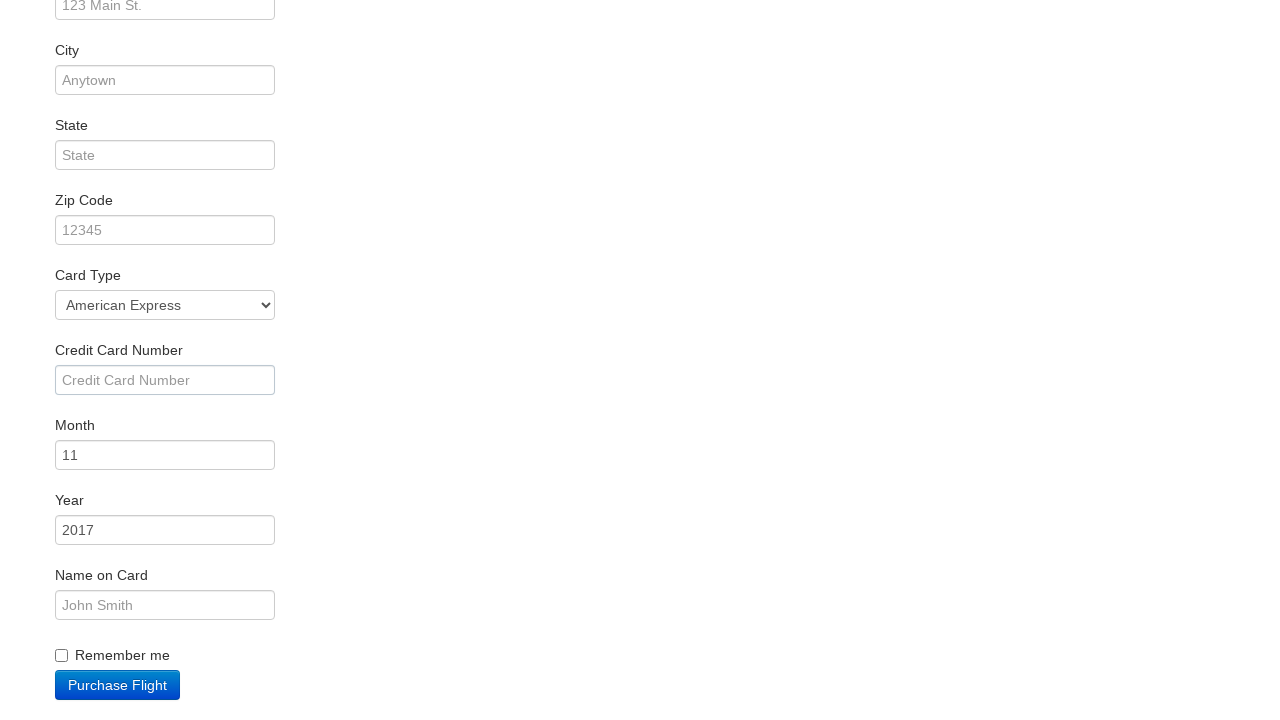

Clicked on credit card month field at (165, 455) on #creditCardMonth
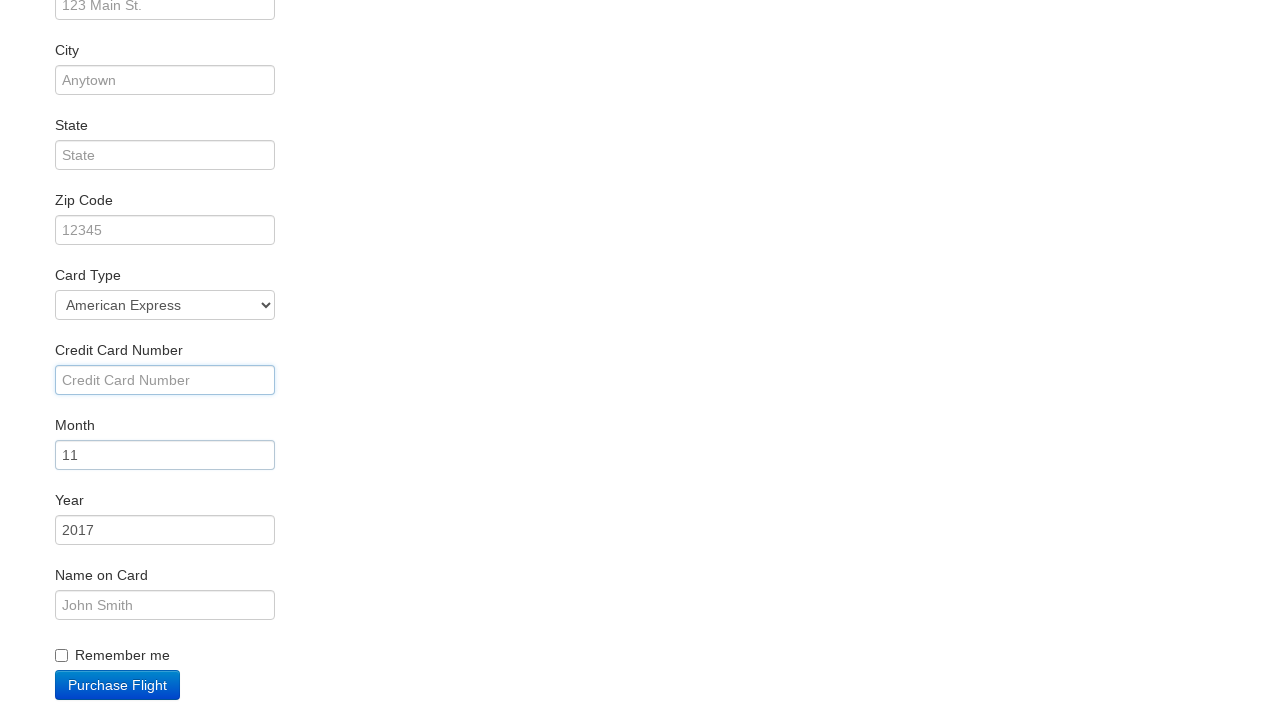

Double-clicked credit card month field at (165, 455) on #creditCardMonth
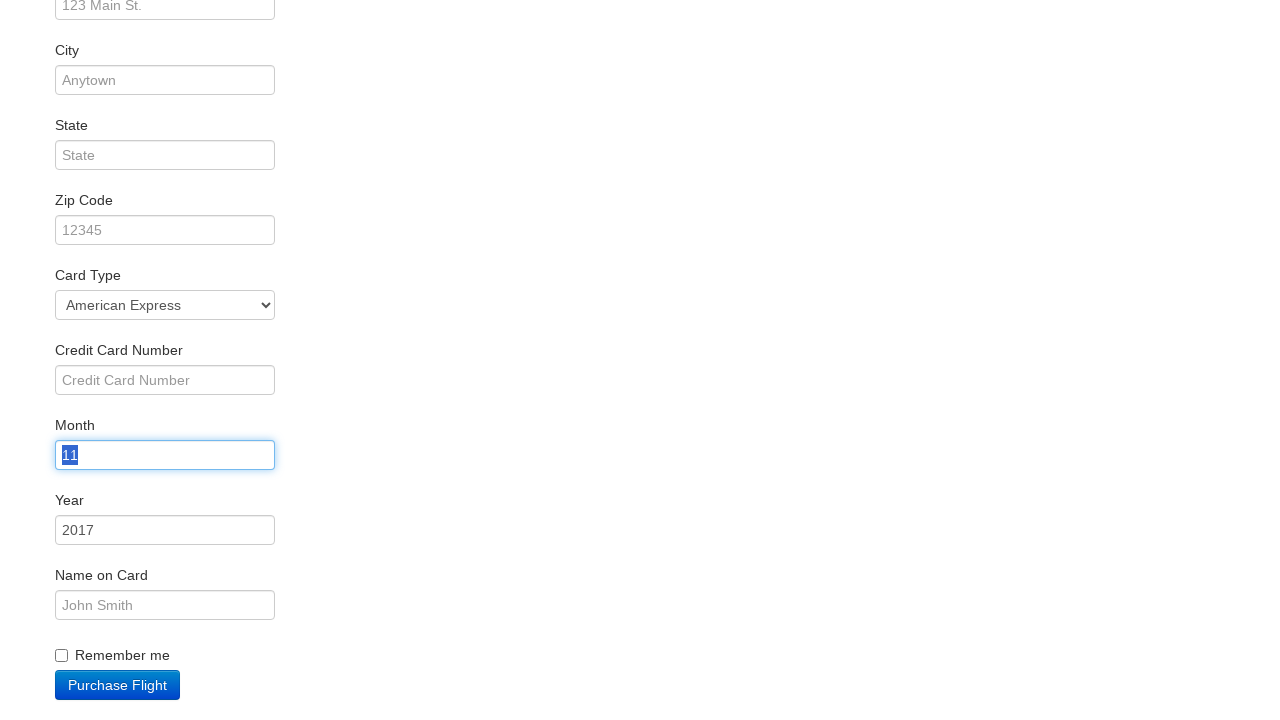

Filled credit card month with 09 on #creditCardMonth
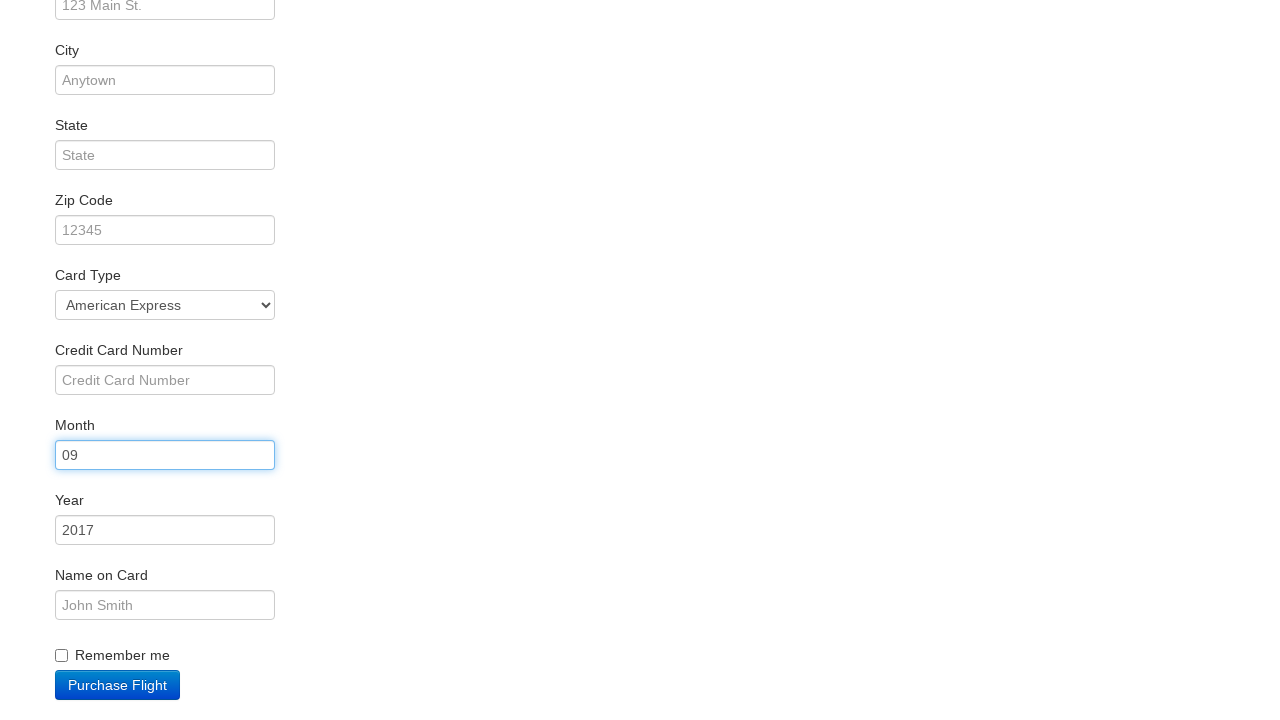

Clicked on credit card year field at (165, 530) on #creditCardYear
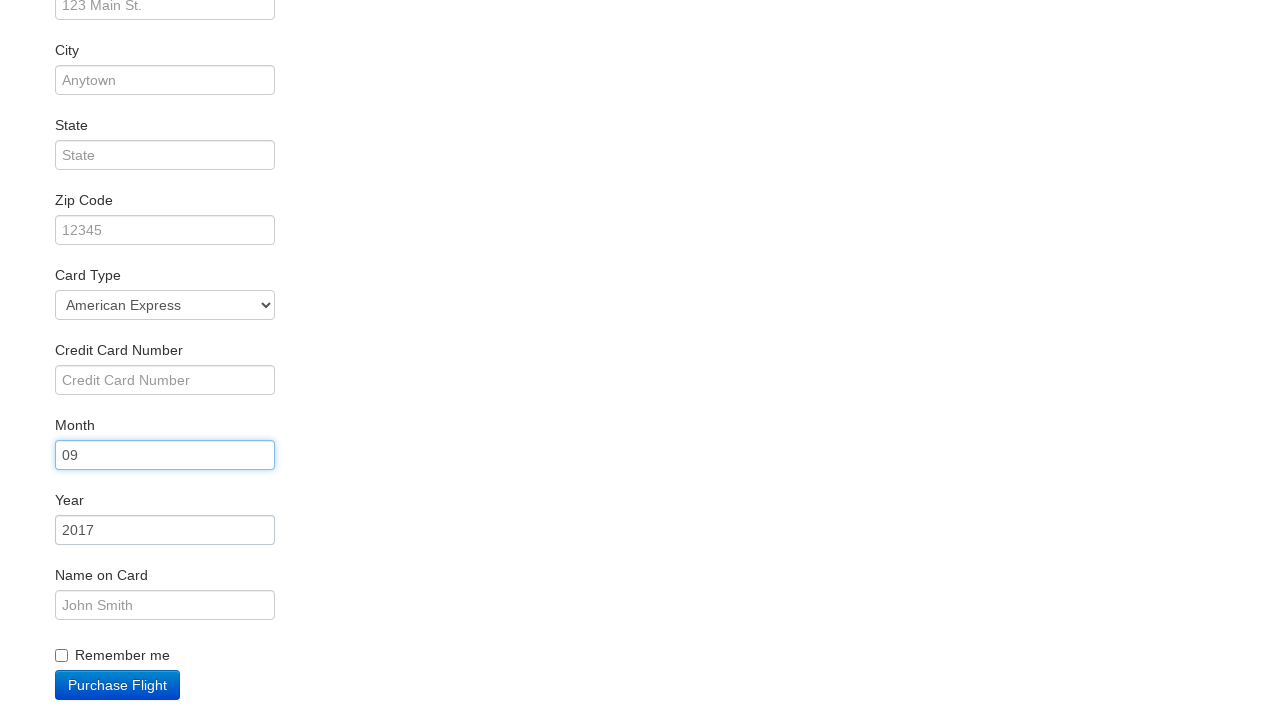

Filled credit card year with 2025 on #creditCardYear
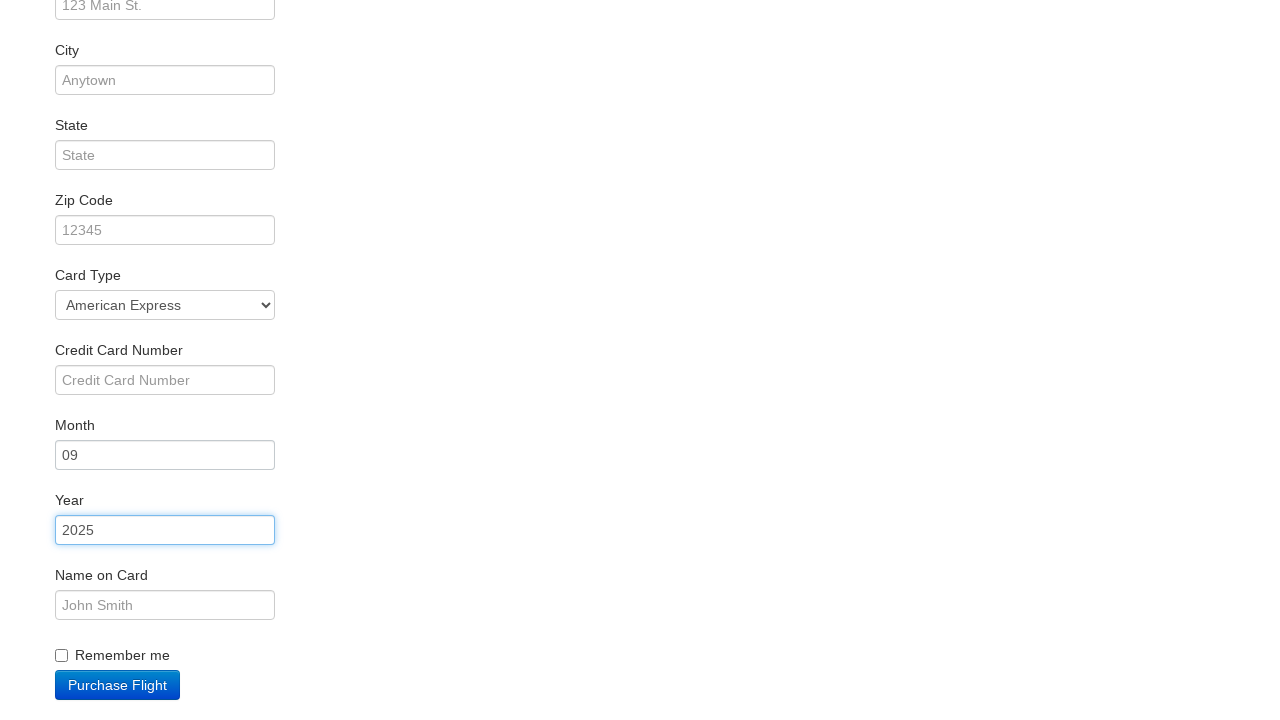

Checked remember me checkbox at (62, 656) on #rememberMe
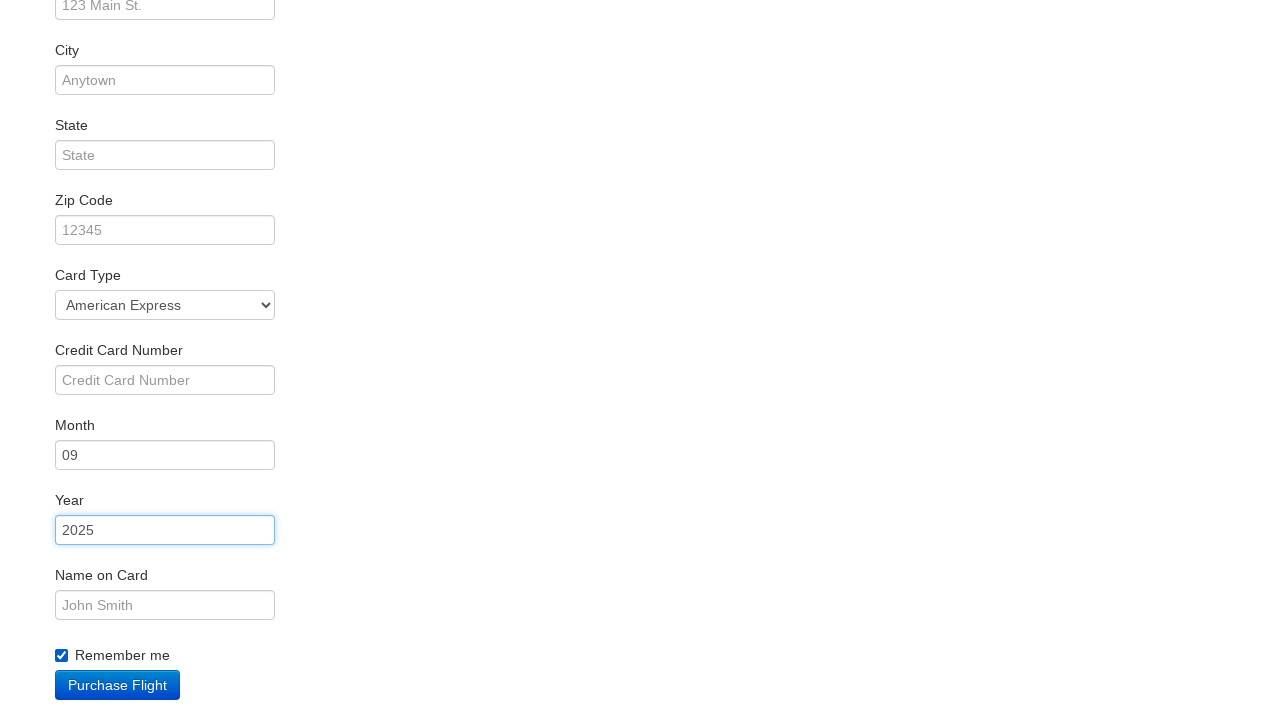

Clicked purchase button to complete flight booking at (118, 685) on .btn-primary
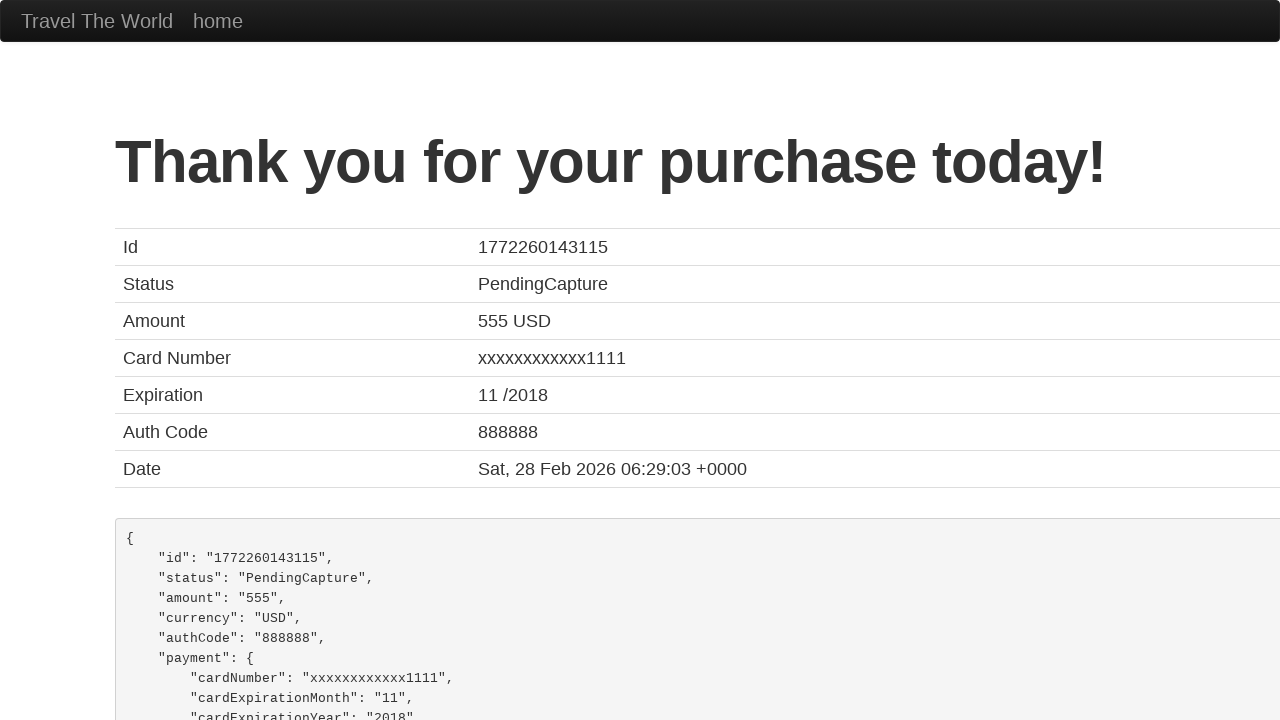

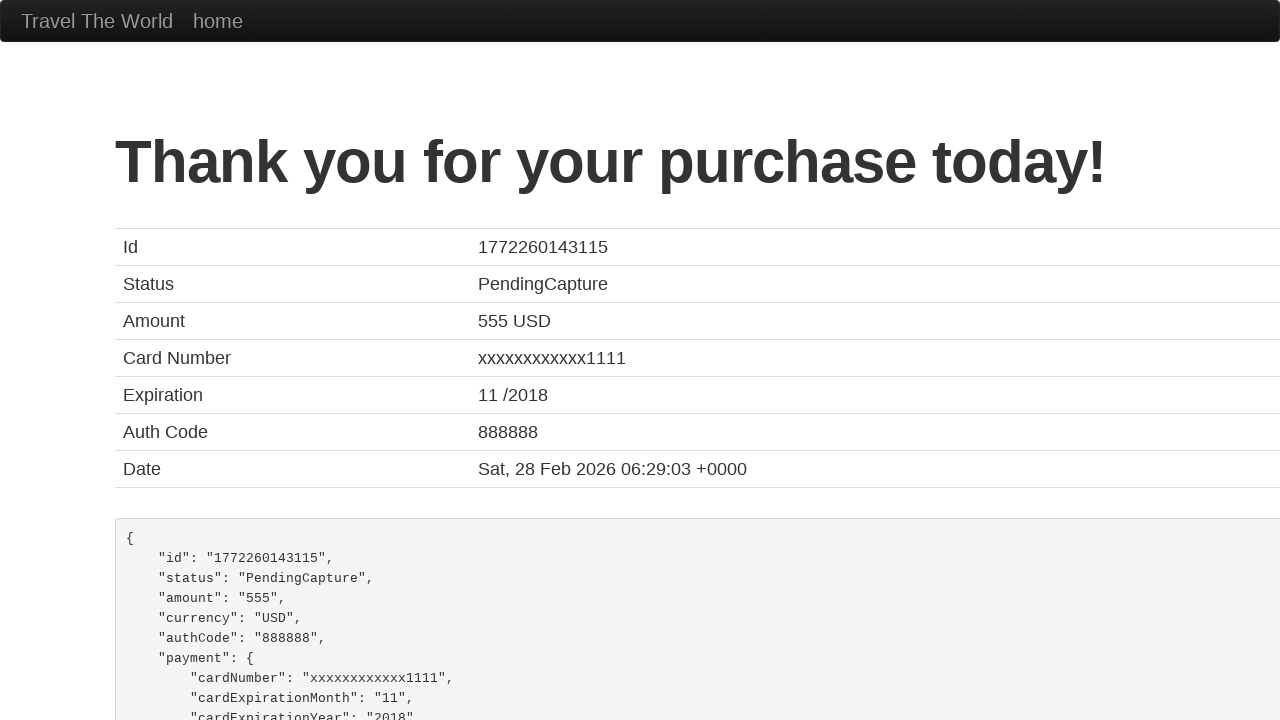